Tests registration form submission by filling in first name, last name, and email fields, then verifying the success message

Starting URL: http://suninjuly.github.io/registration1.html

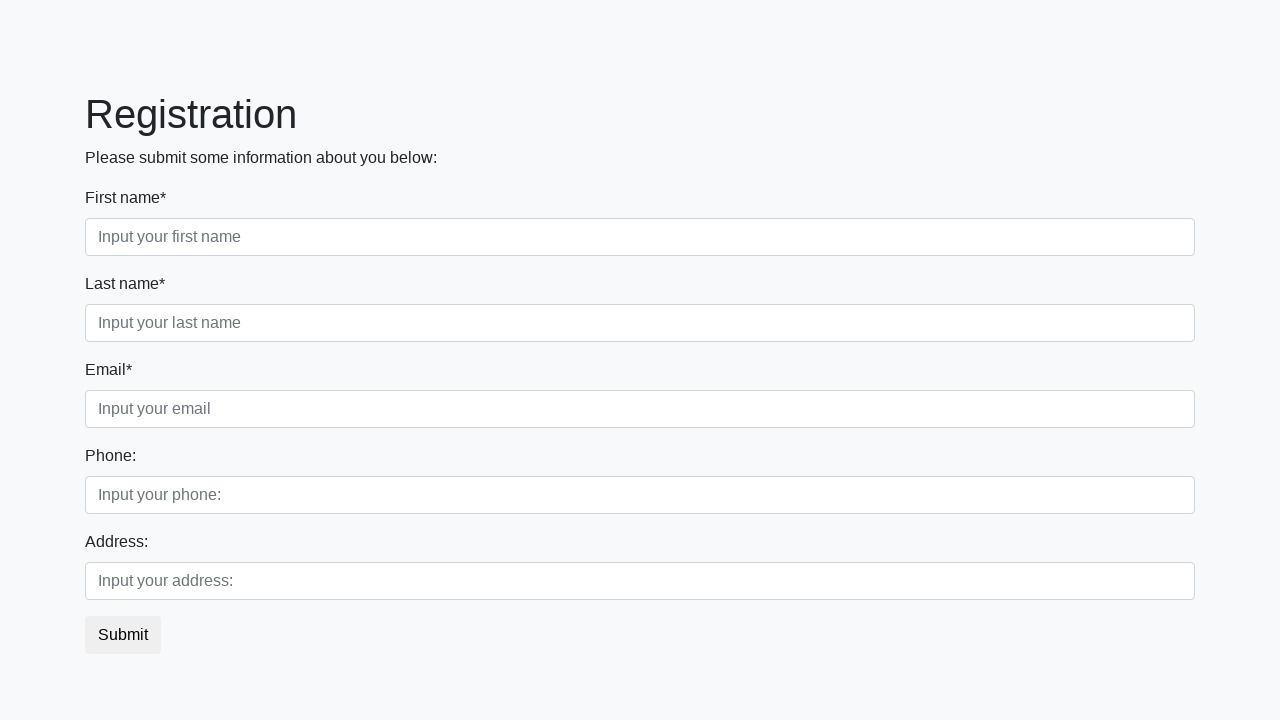

Filled first name field with 'Ivan' on .first_block .first
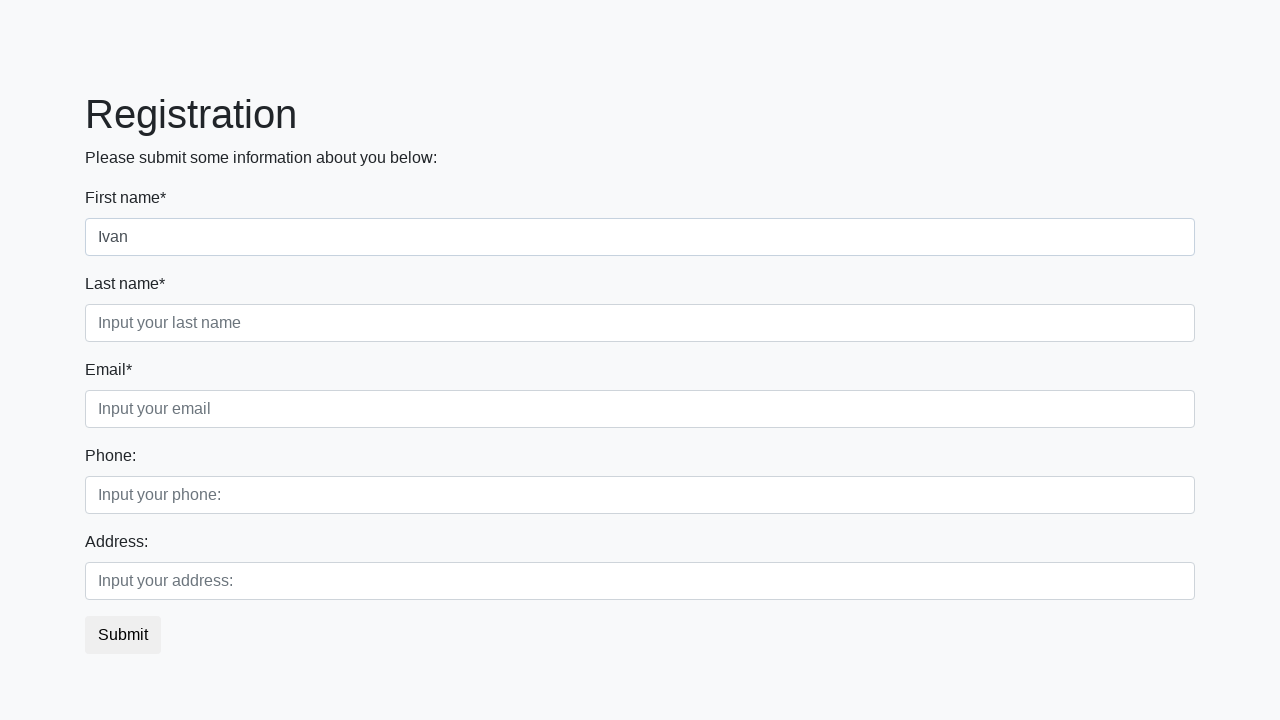

Filled last name field with 'Petrov' on .first_block .second
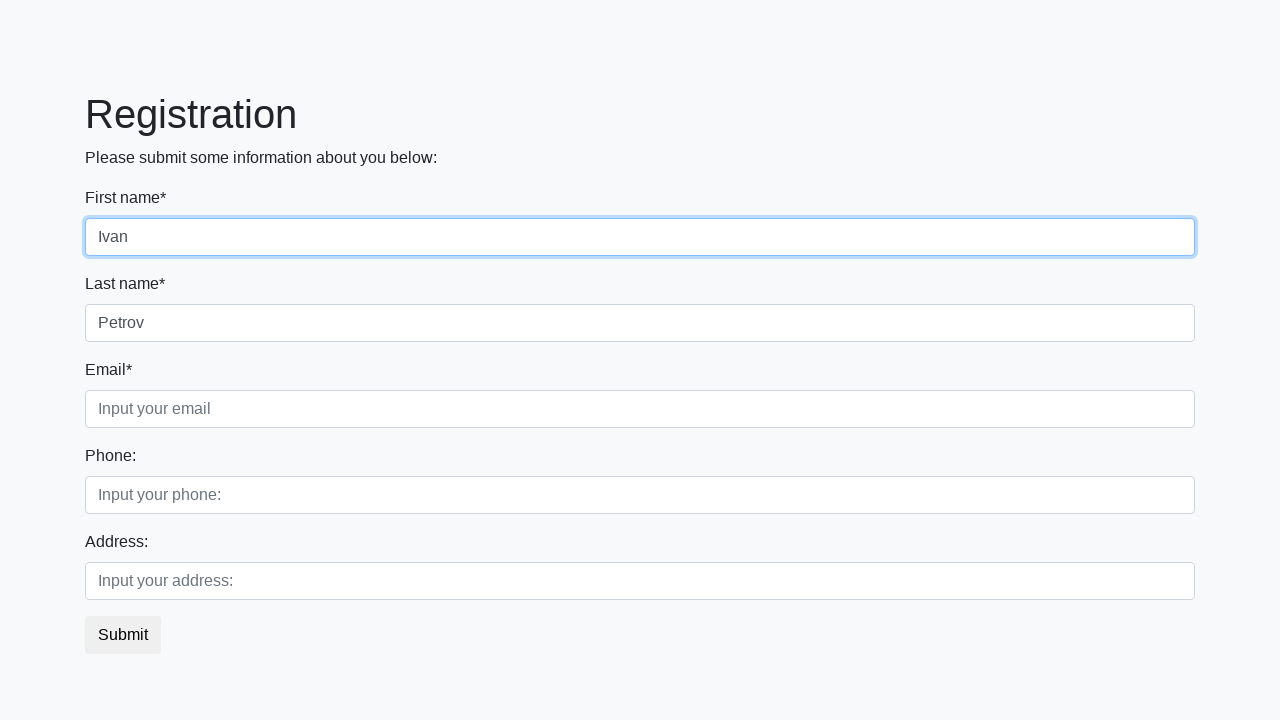

Filled email field with 'ipetrov@gmail.com' on .first_block .third
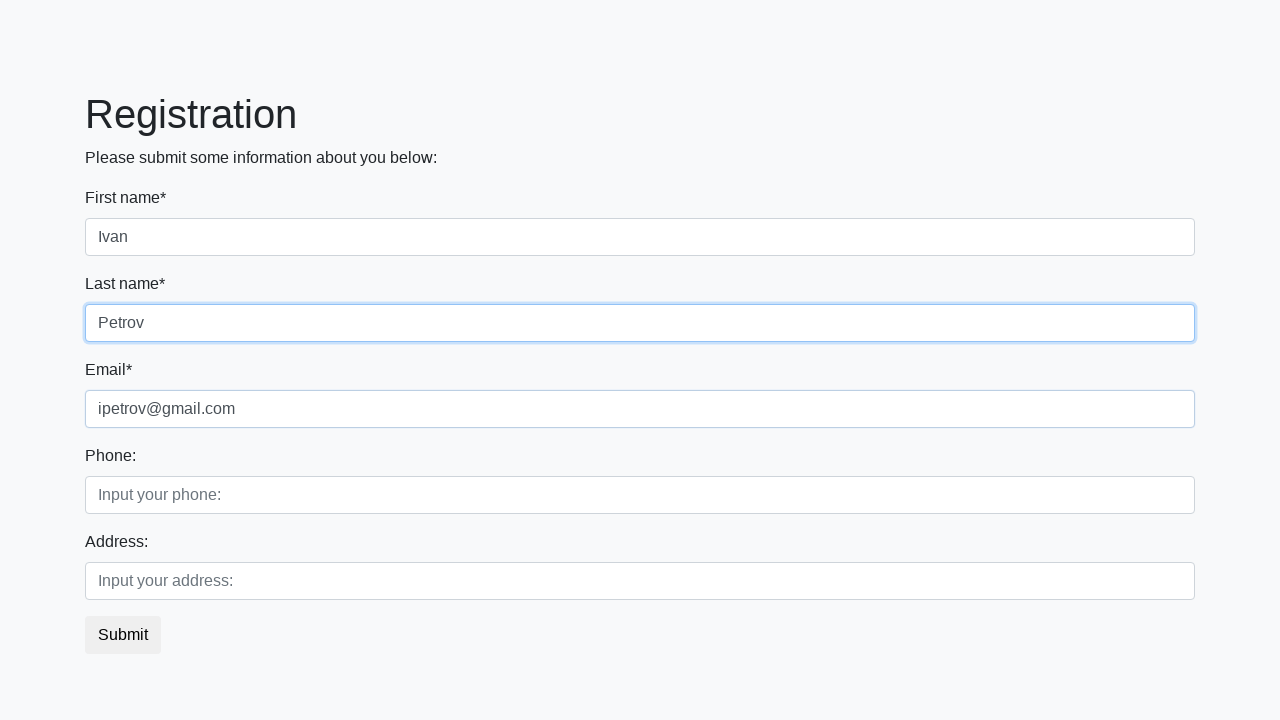

Clicked submit button to register at (123, 635) on button.btn
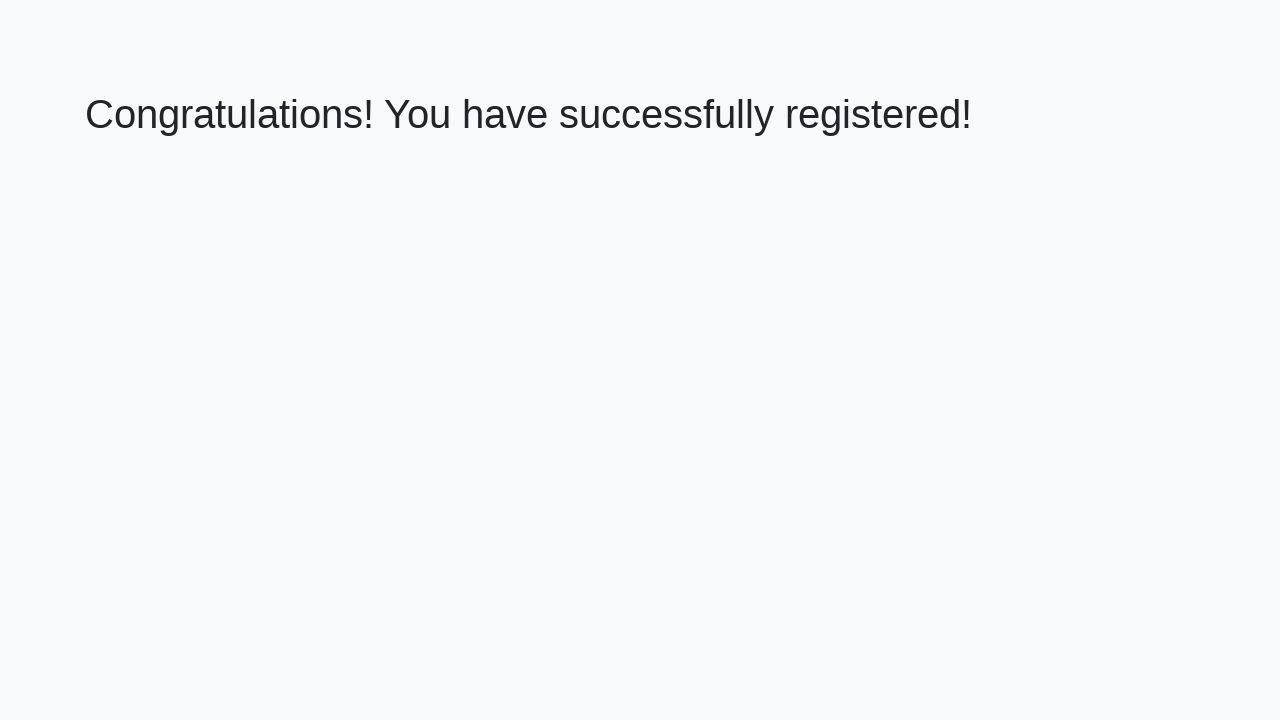

Success message heading appeared
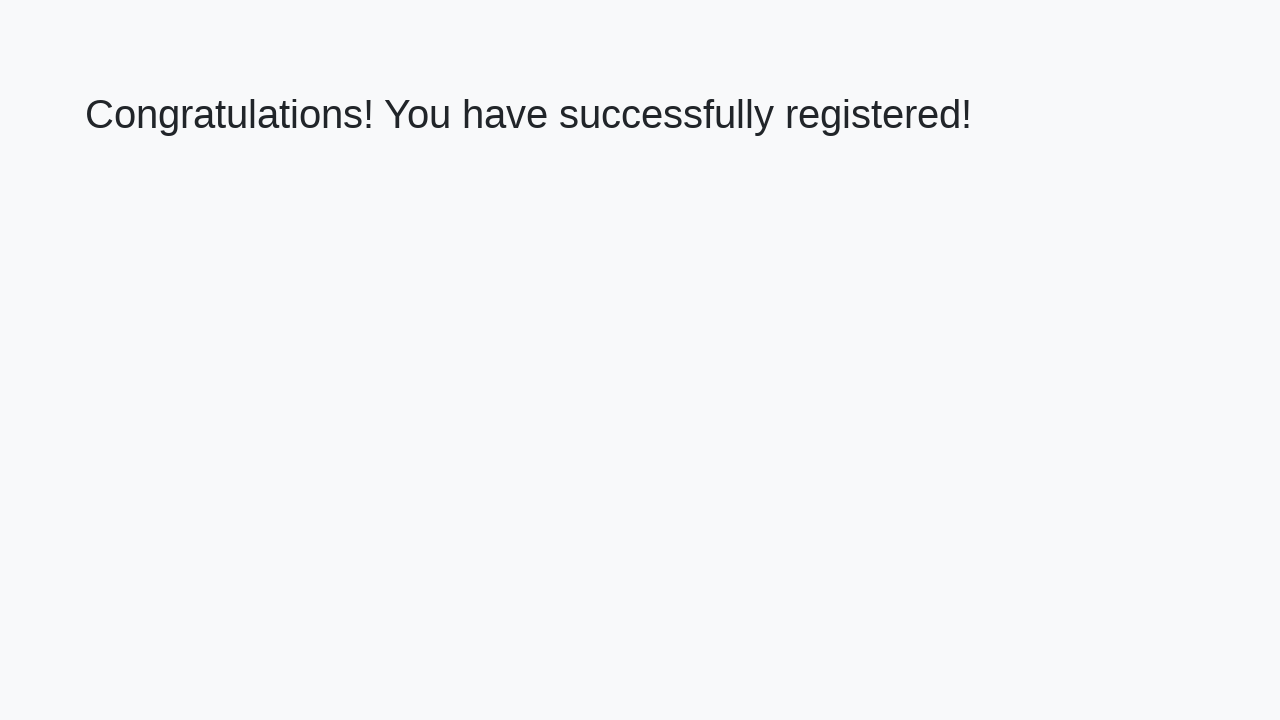

Retrieved success message text
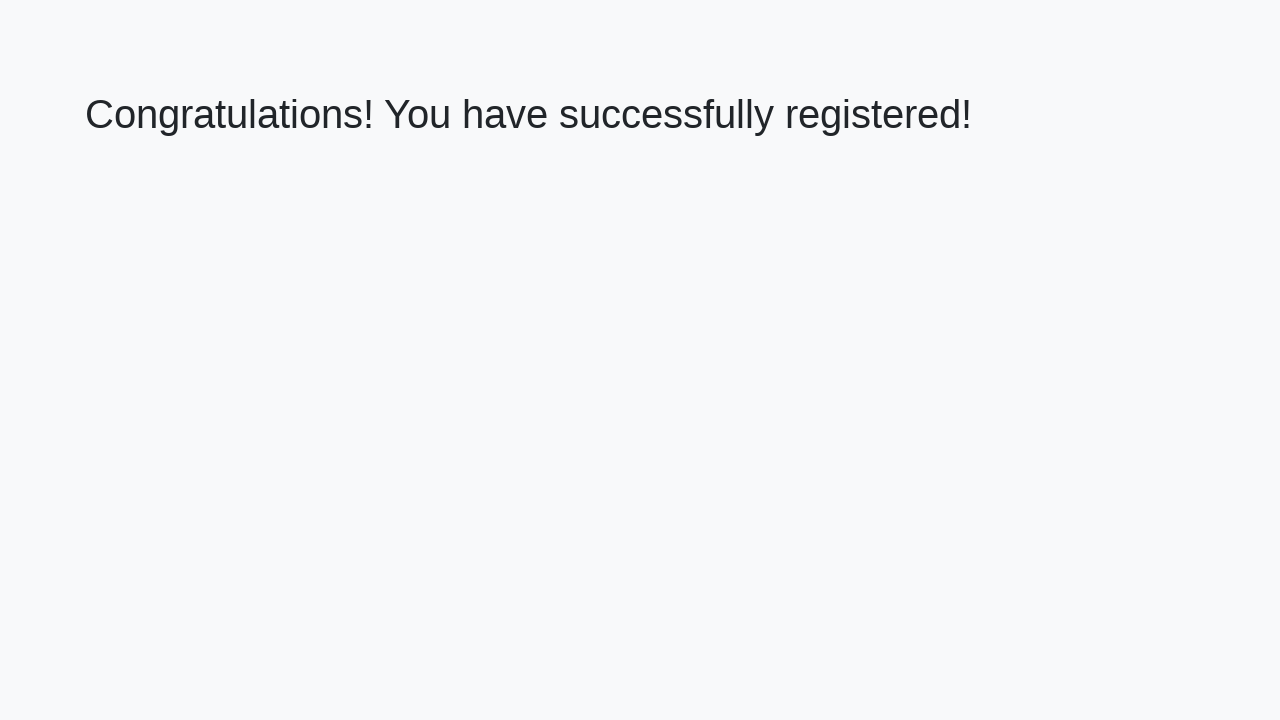

Verified success message matches expected text
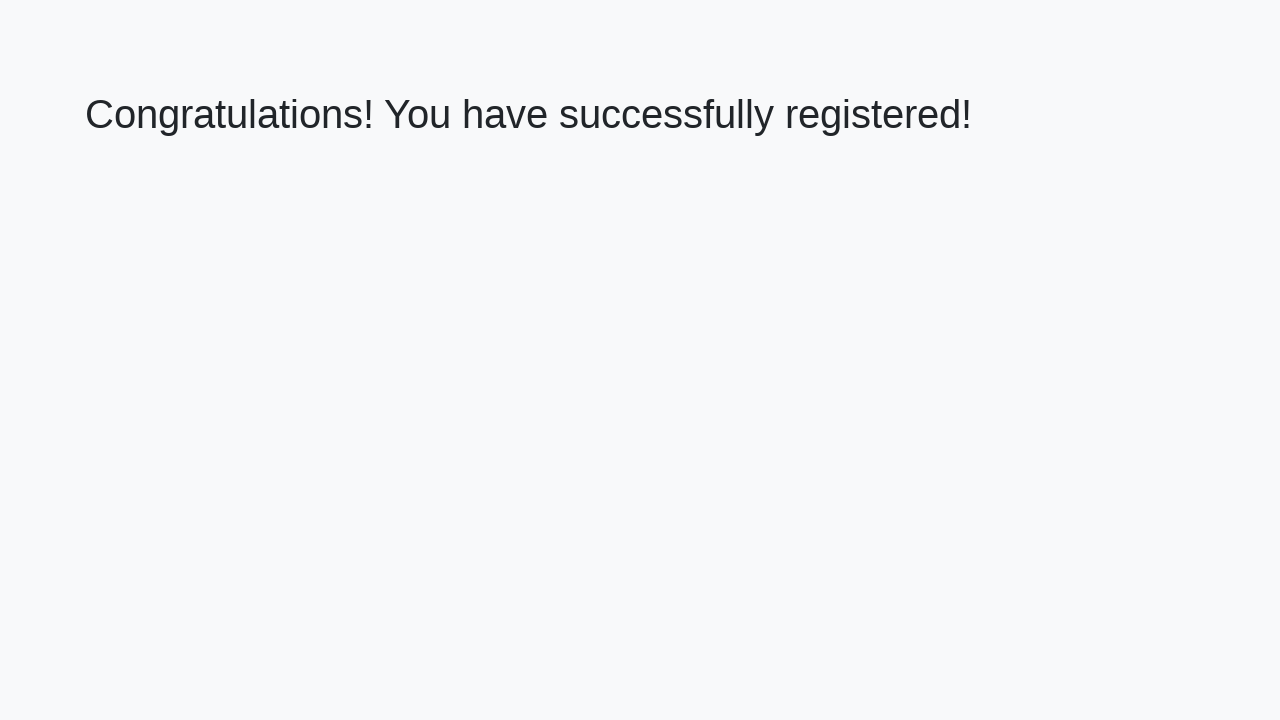

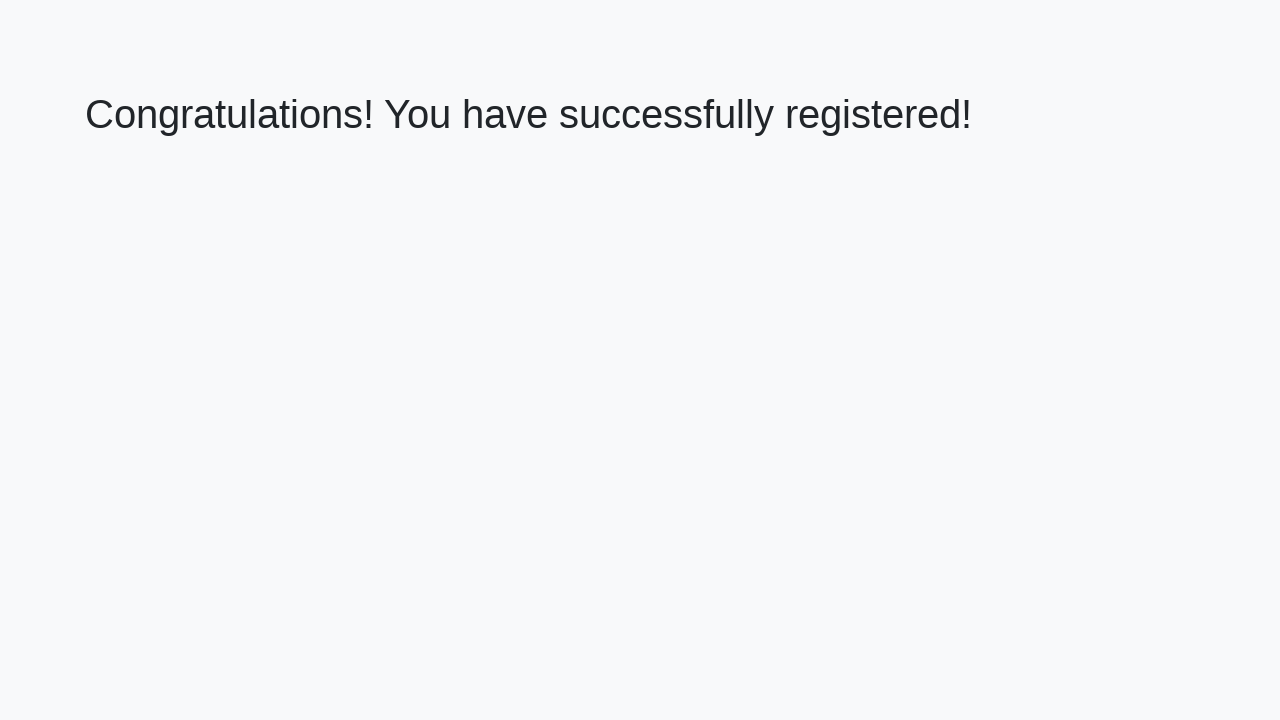